Tests that clicking a button on the simple HTML elements page redirects the user to the Ultimate QA homepage.

Starting URL: https://ultimateqa.com/simple-html-elements-for-automation/

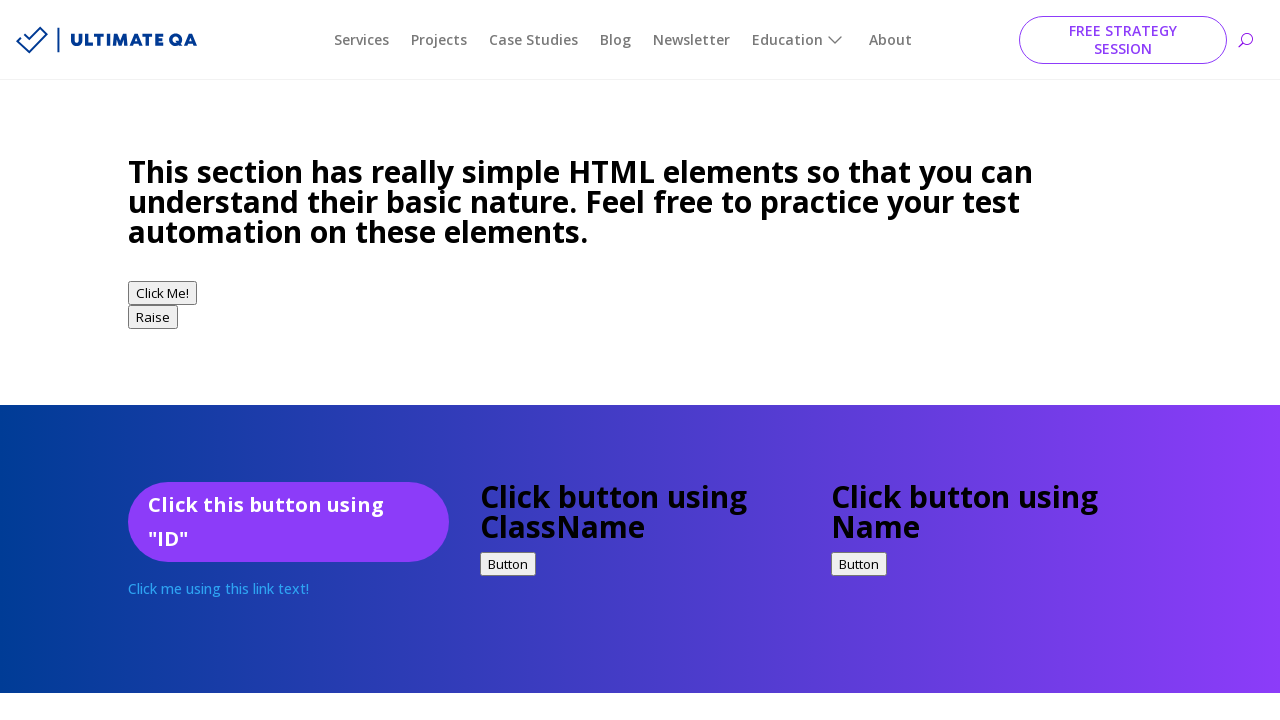

Navigated to simple HTML elements page
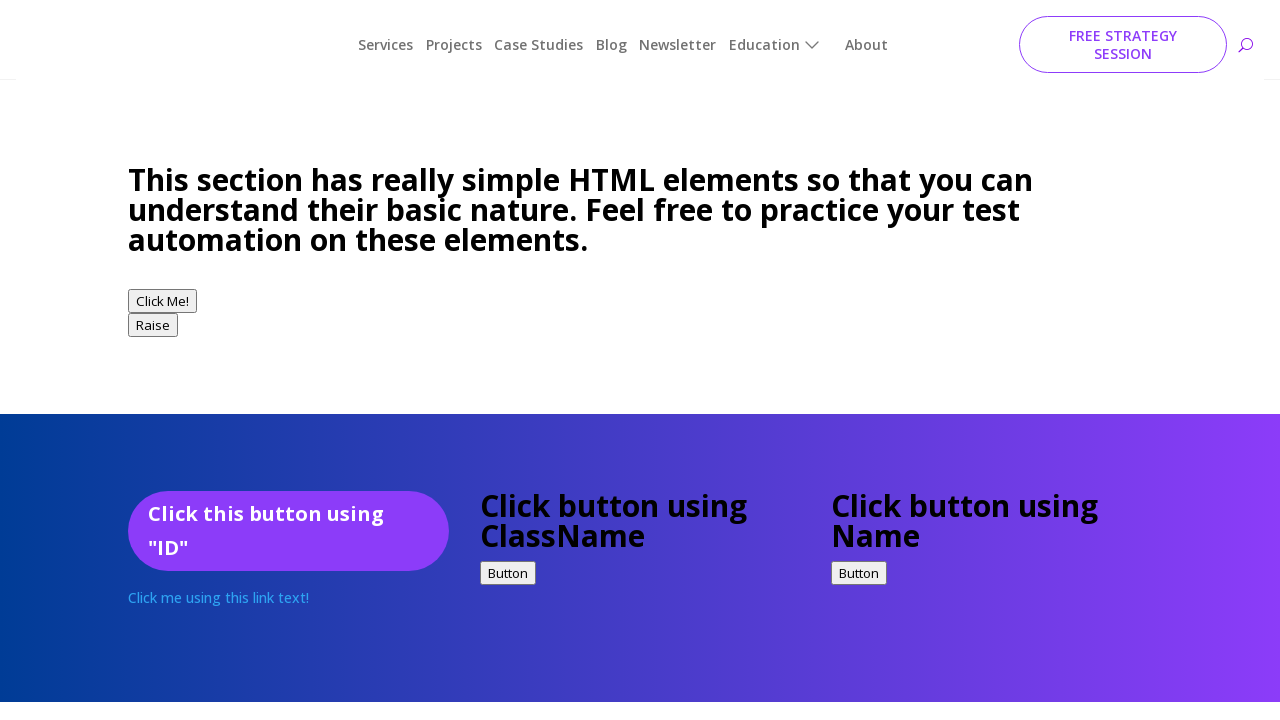

Clicked the 'Click Me' button at (162, 293) on button:has-text('Click Me')
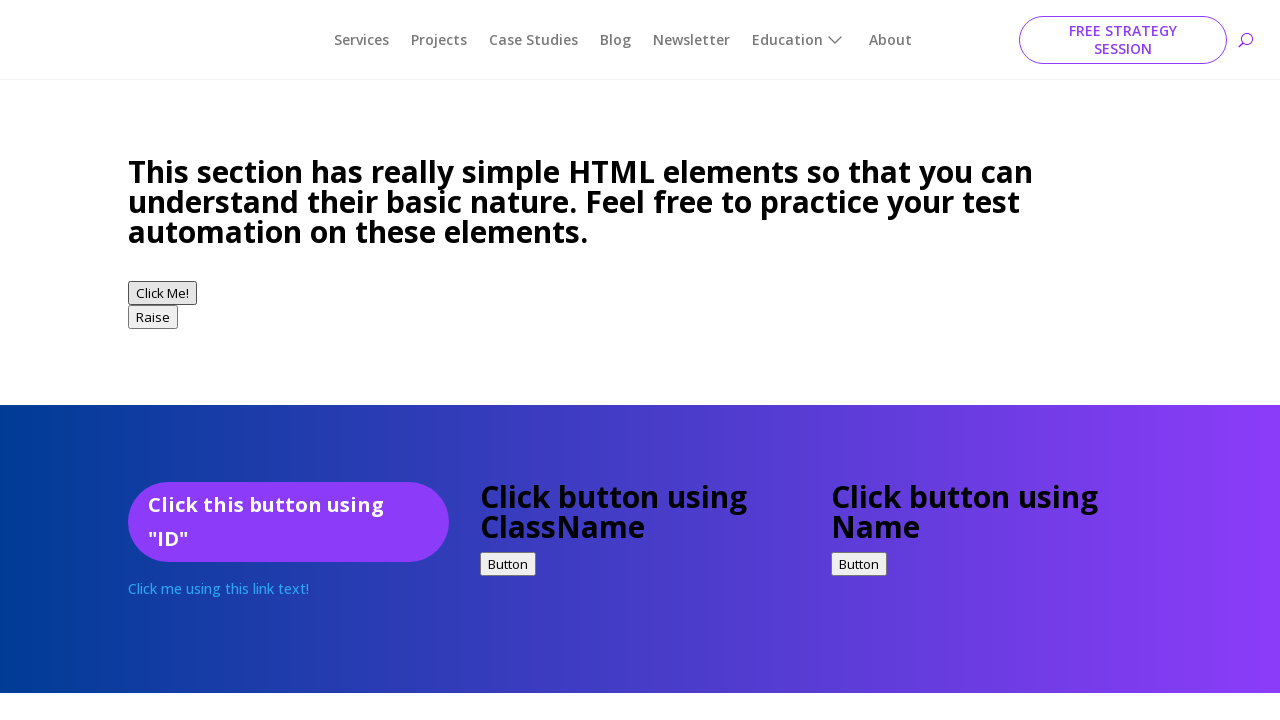

Verified redirect to Ultimate QA homepage
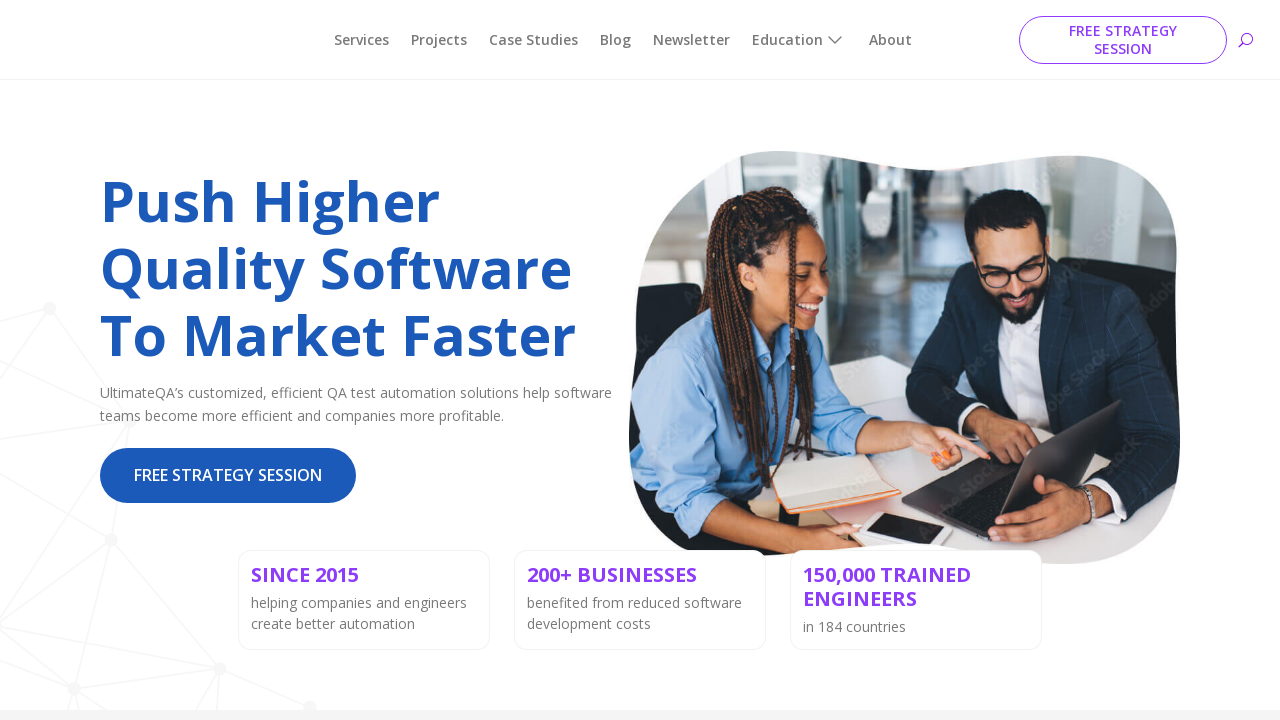

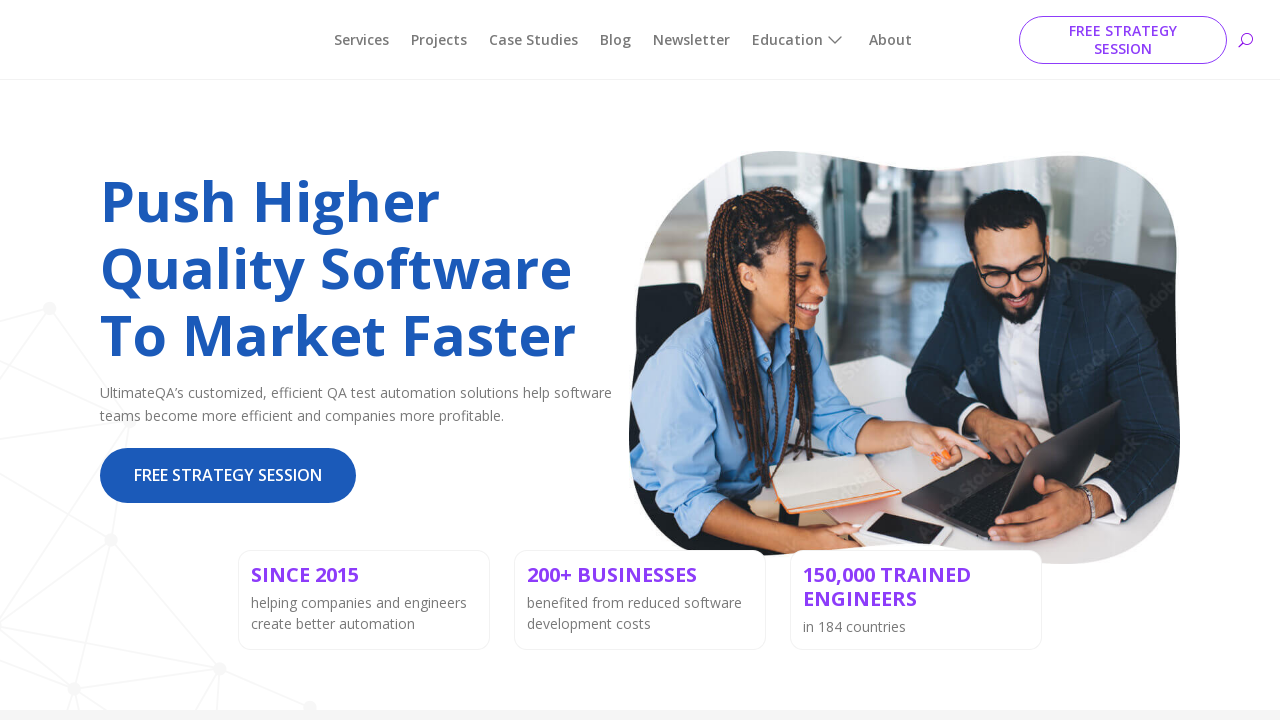